Tests browser navigation functionality by visiting Tesla and Etsy websites, then using back, forward, and refresh navigation controls

Starting URL: https://www.tesla.com/

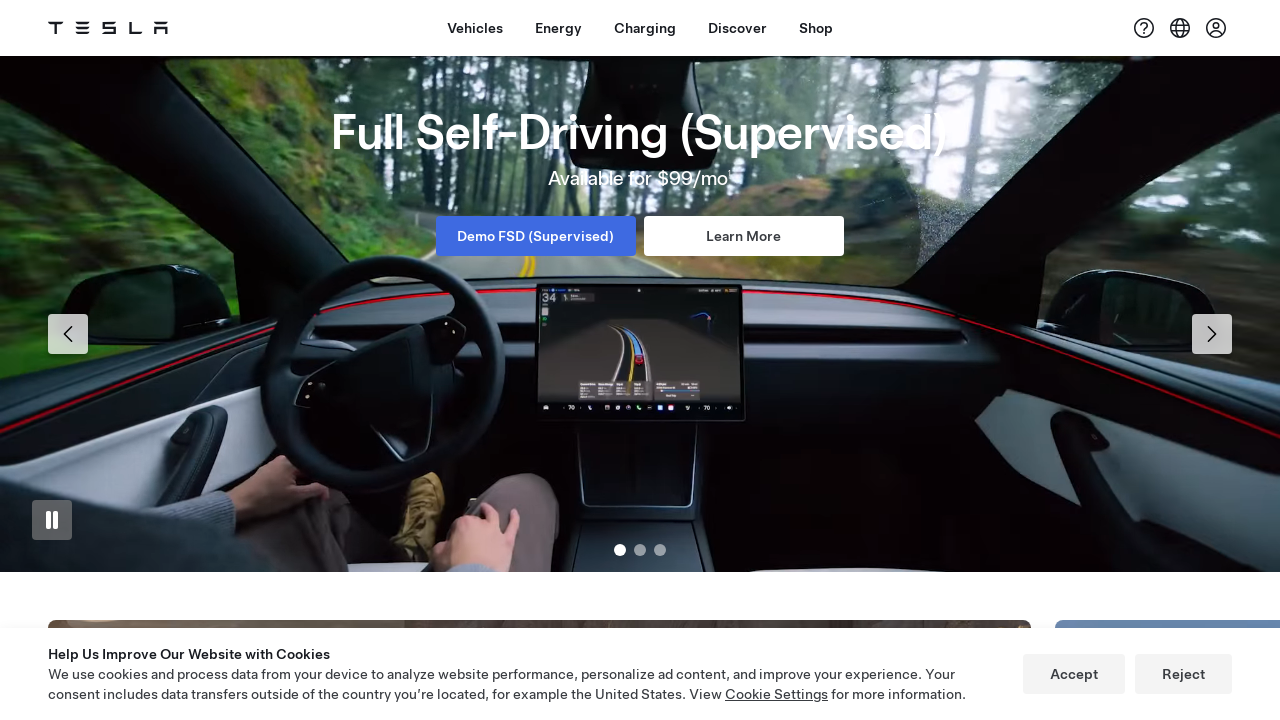

Navigated to Etsy website
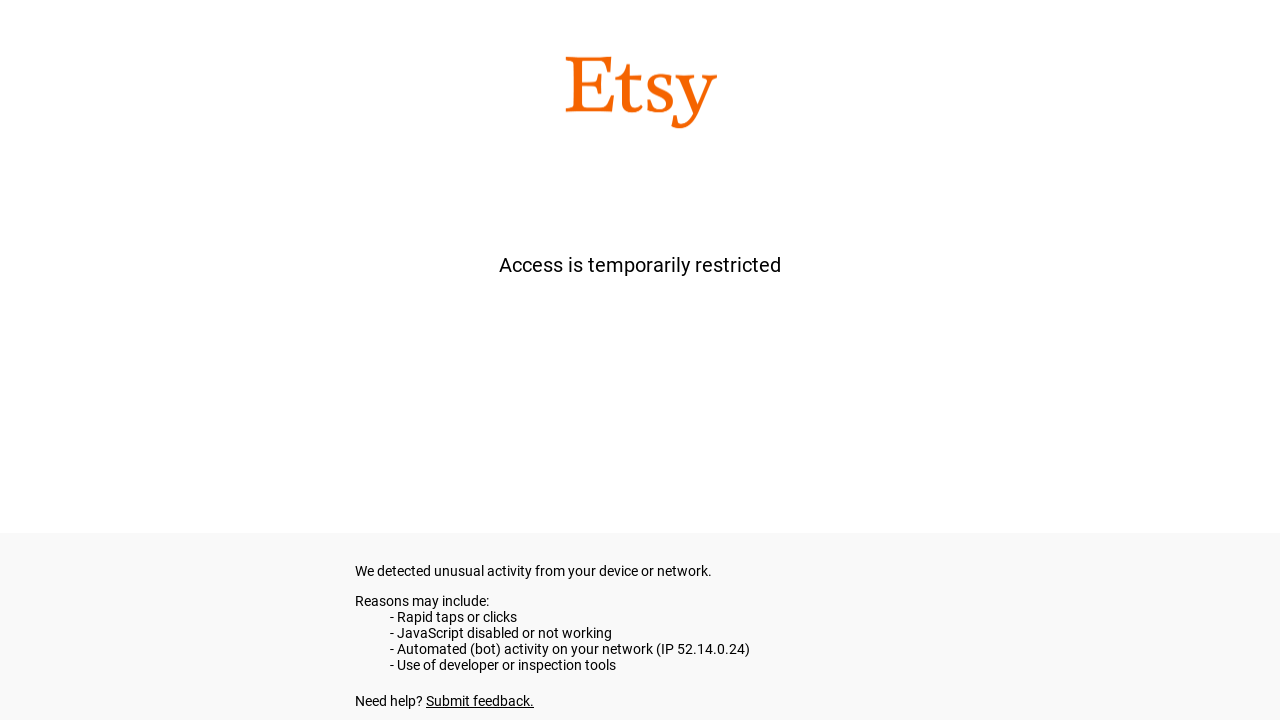

Navigated back to Tesla website
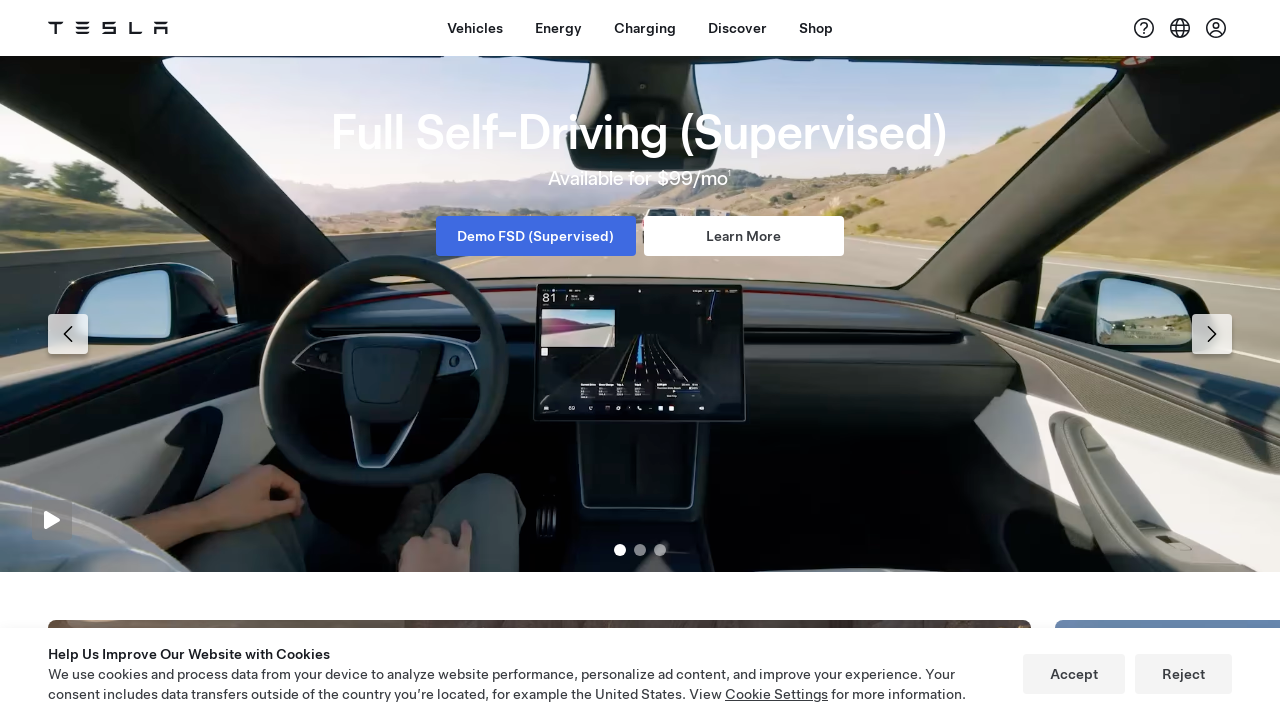

Navigated forward to Etsy website
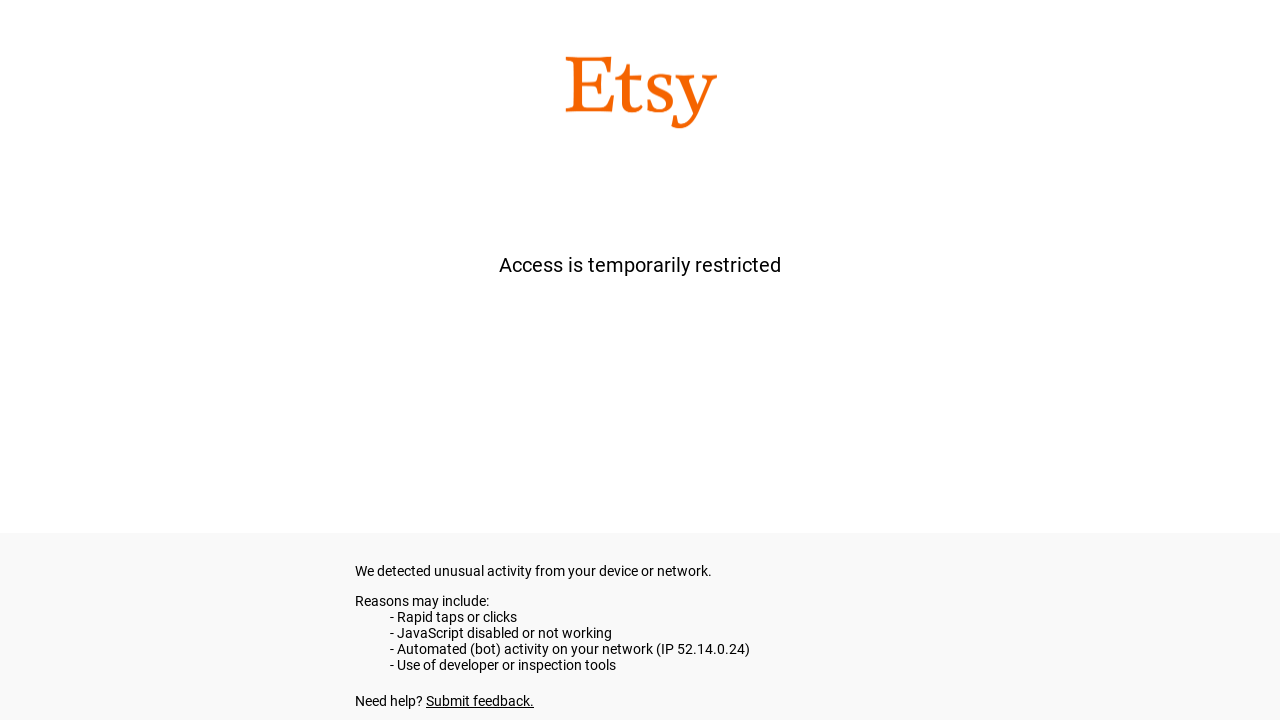

Refreshed the current page
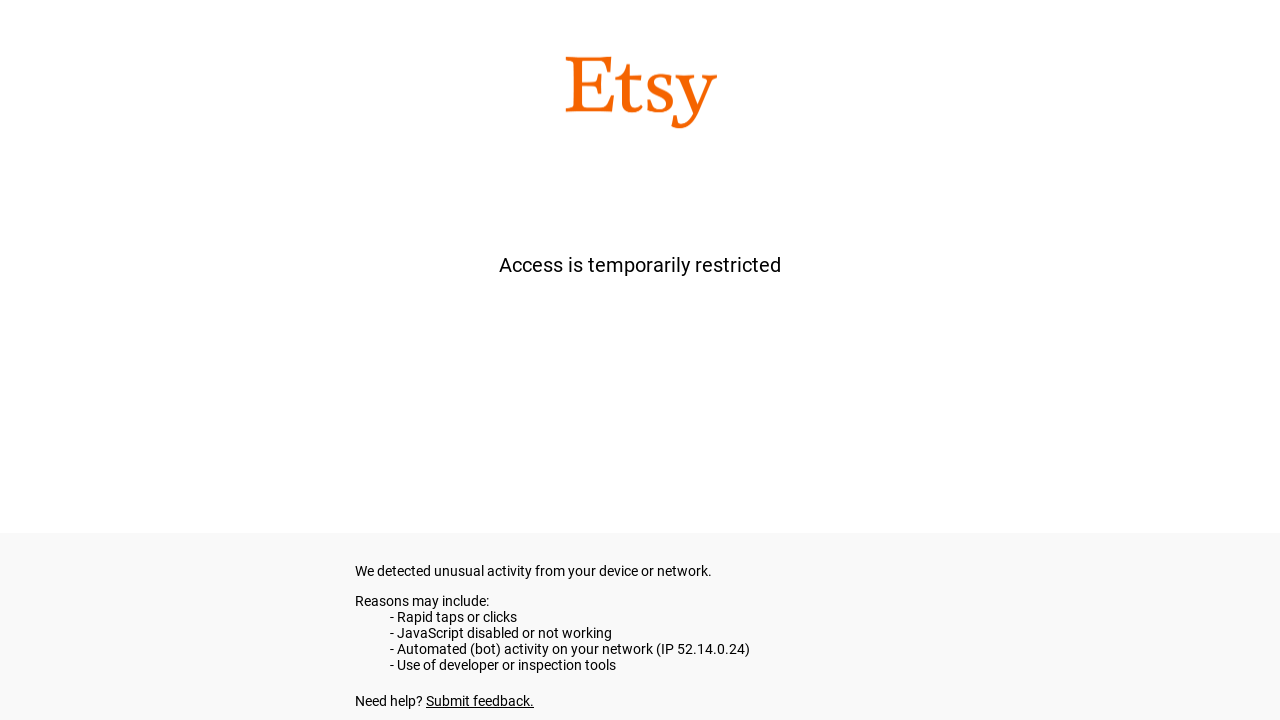

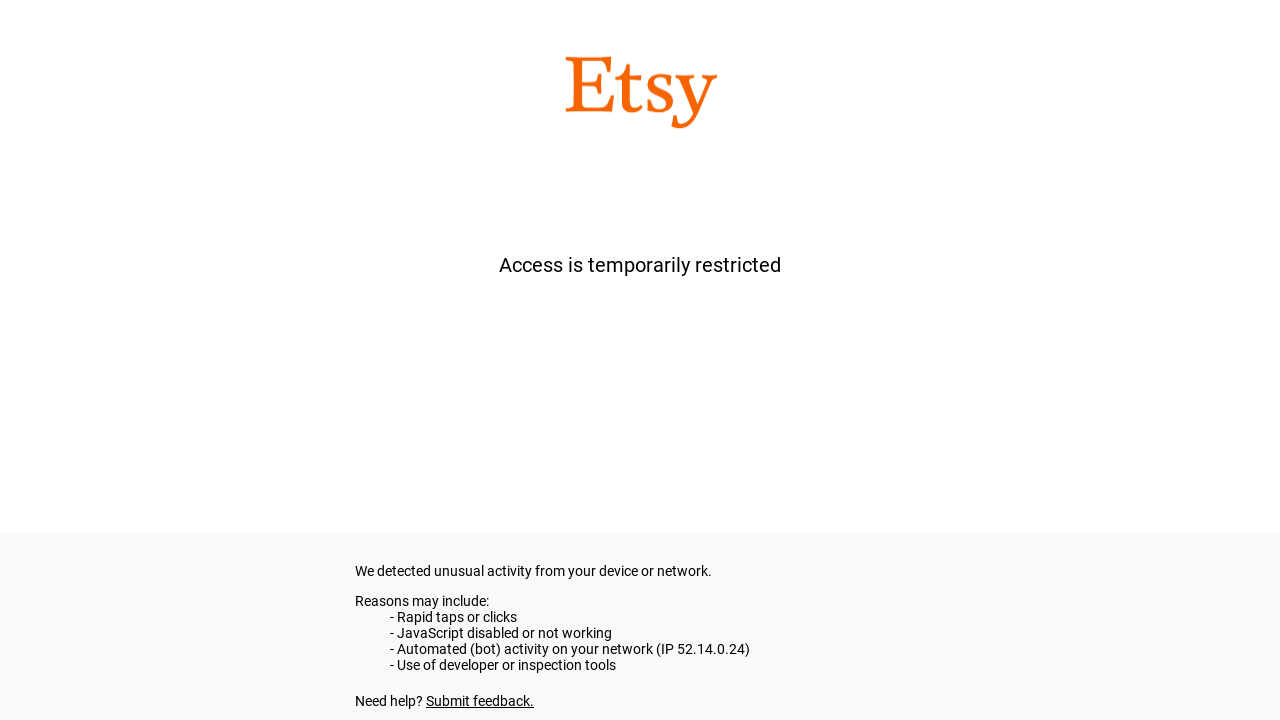